Tests scrolling functionality by scrolling down to a specific link and then scrolling back up to another link using JavaScript executor

Starting URL: https://practice.cydeo.com/large

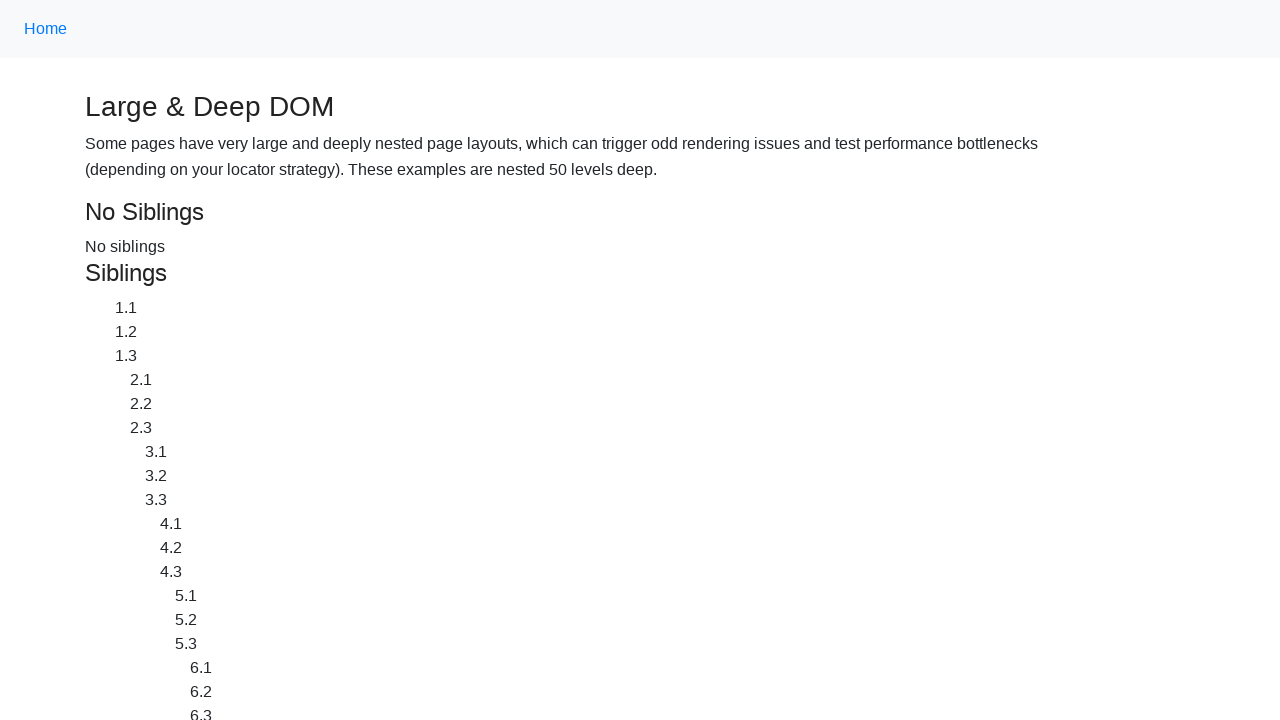

Located CYDEO link element
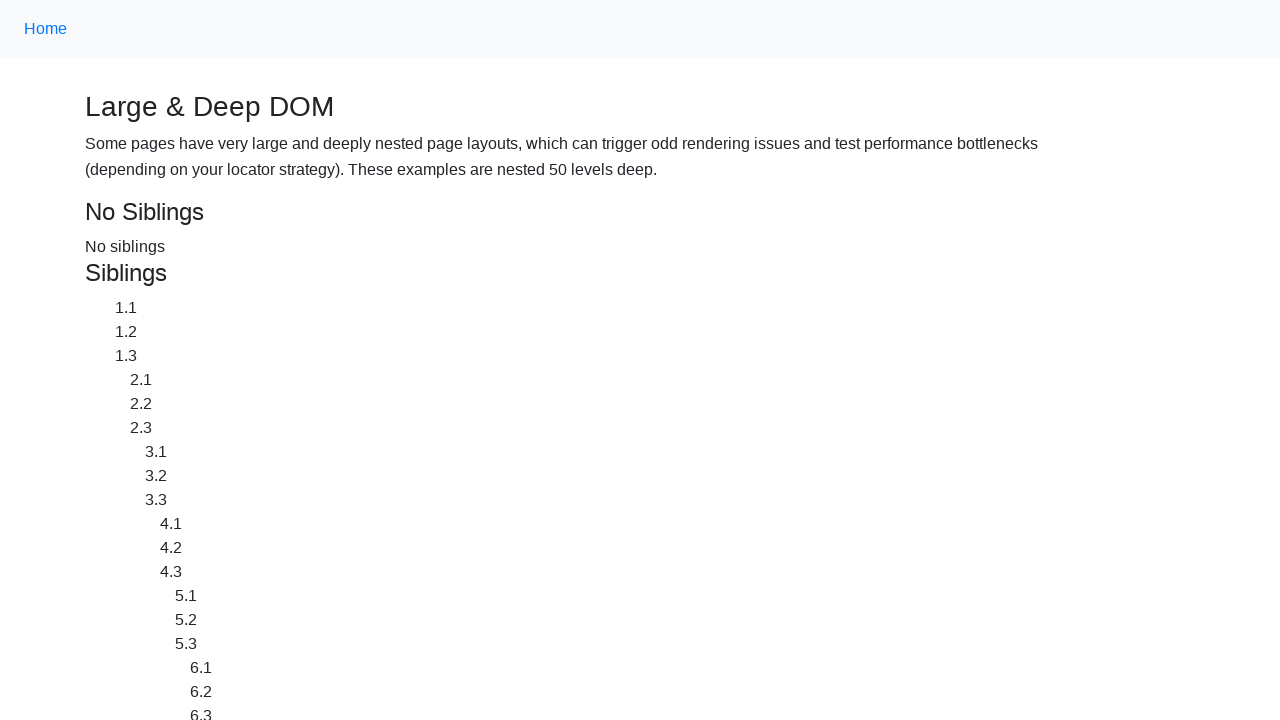

Scrolled down to CYDEO link
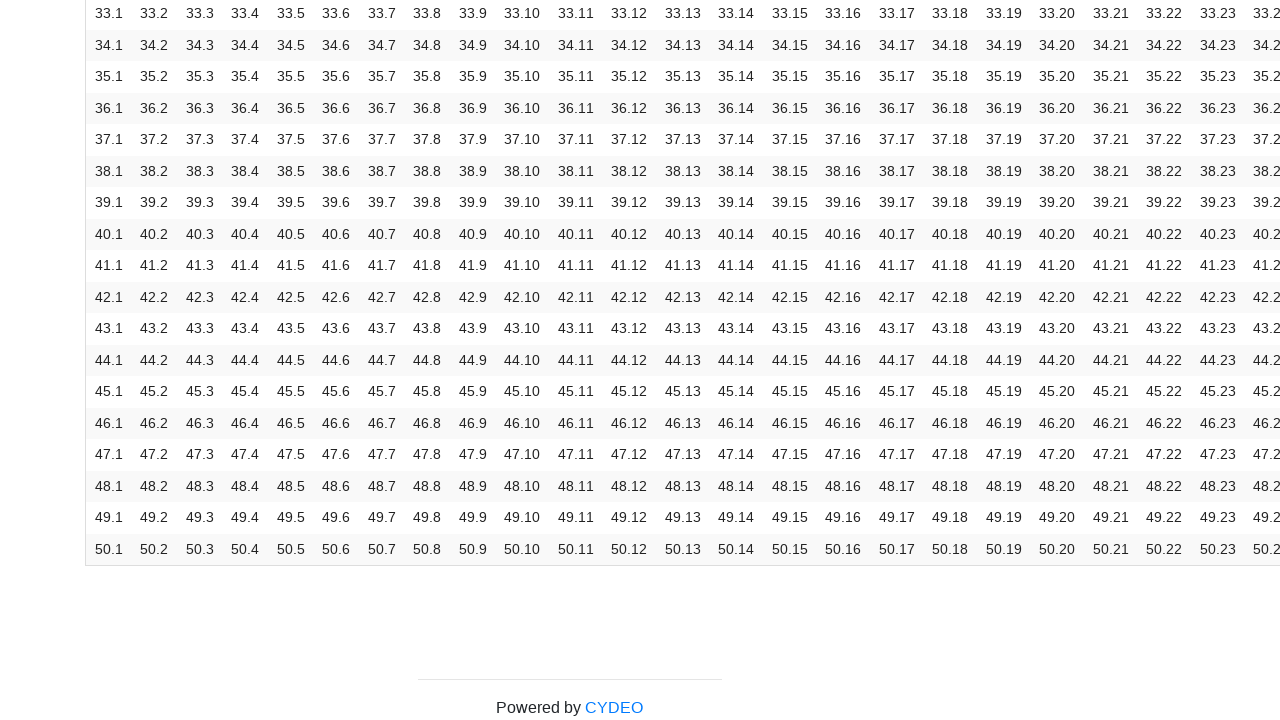

Located Home link element
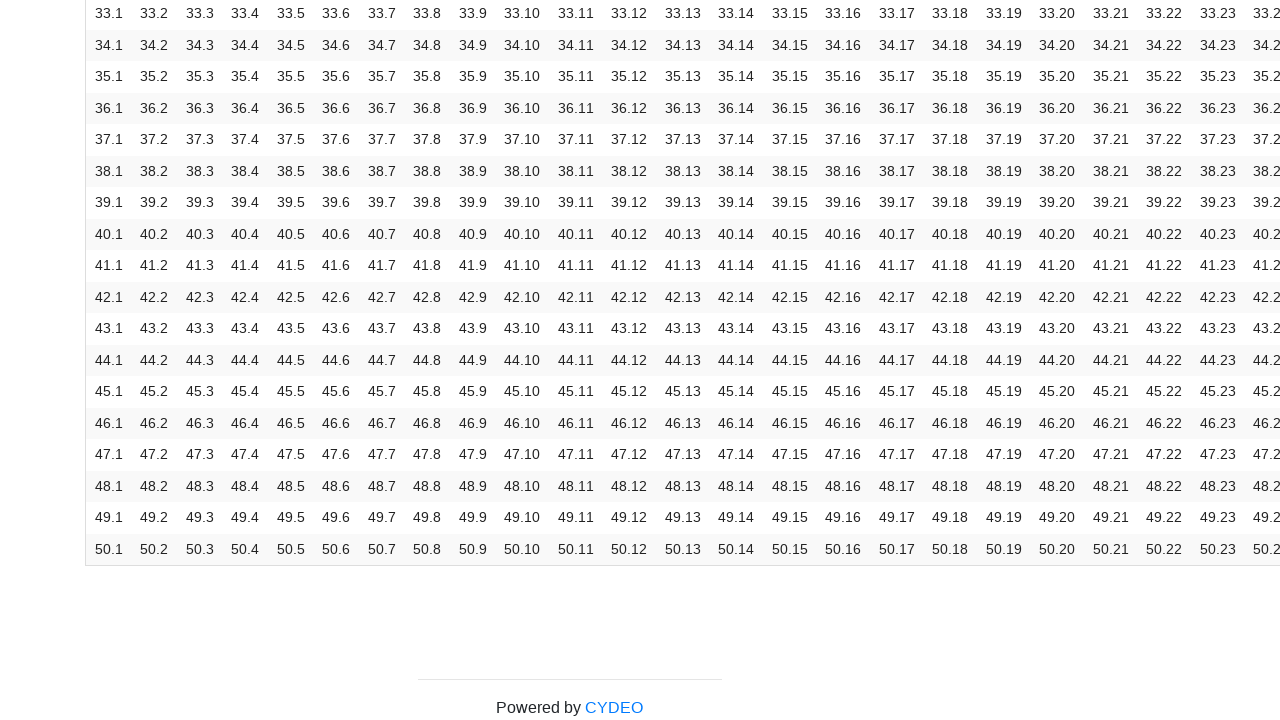

Scrolled up to Home link
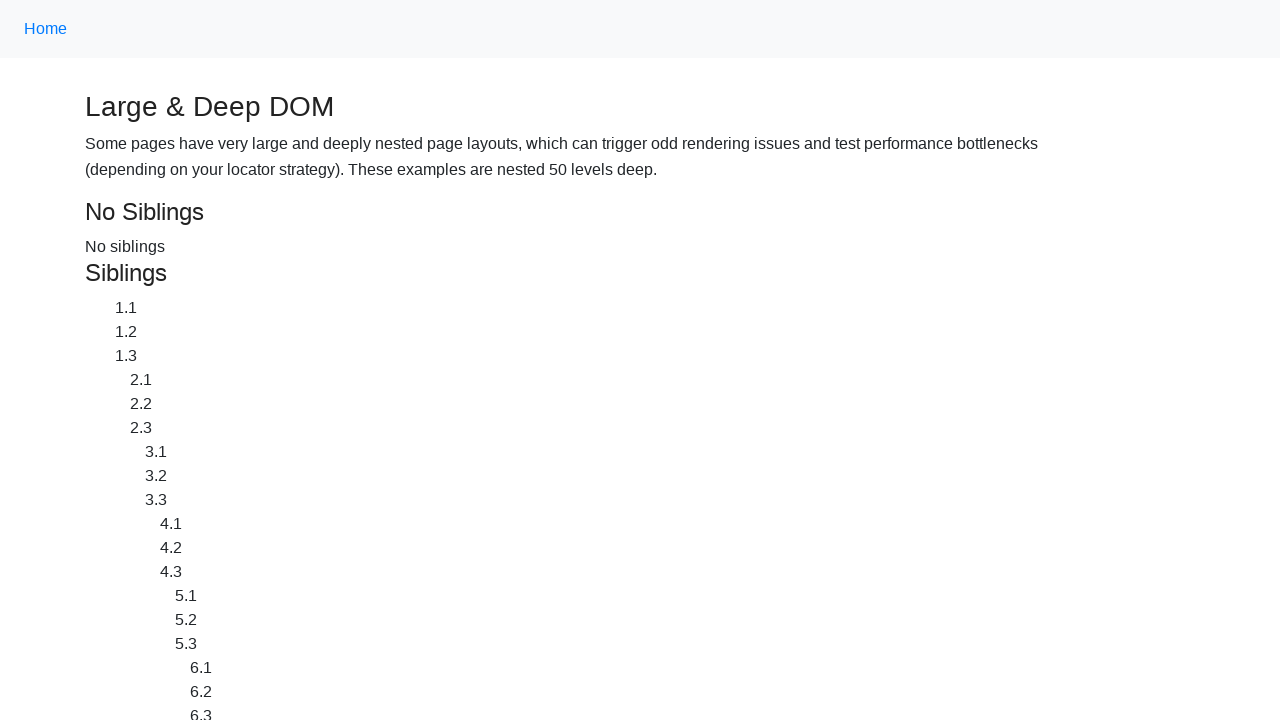

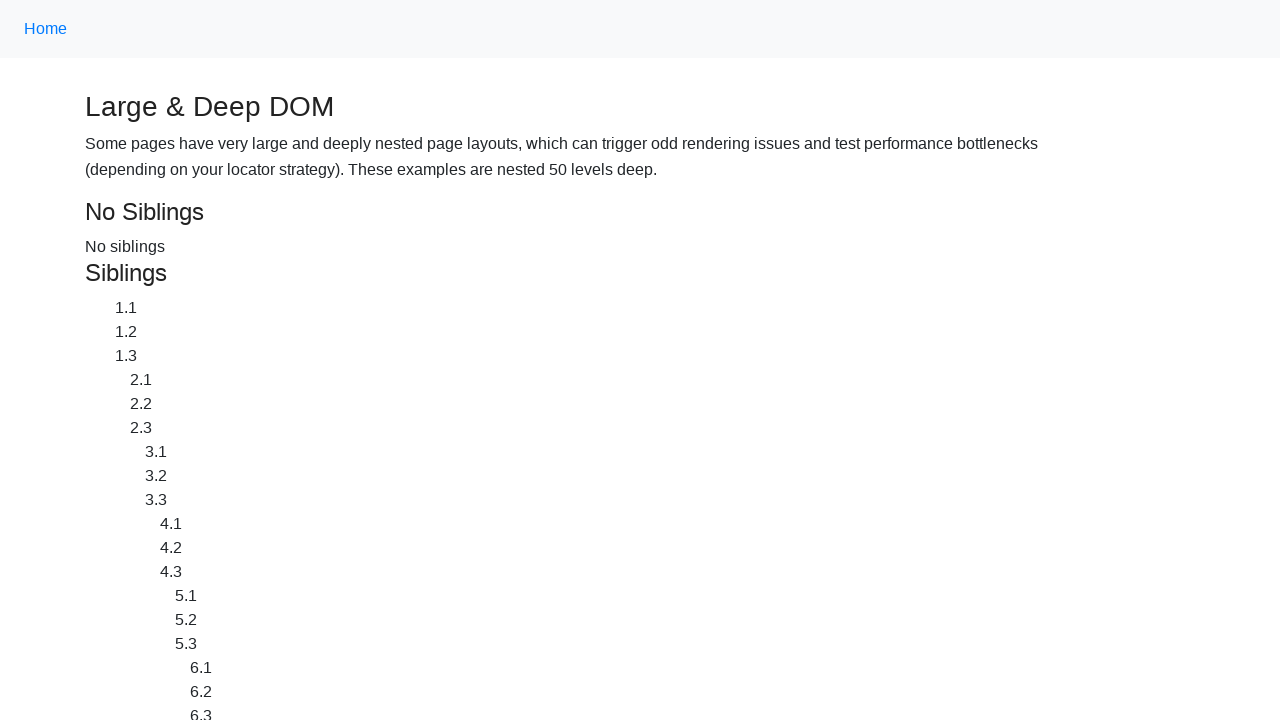